Tests an e-commerce practice site by searching for products containing 'ca', verifying 4 products are visible, clicking add to cart on the second product, then iterating through products to find and add 'Cashews' to cart.

Starting URL: https://rahulshettyacademy.com/seleniumPractise/

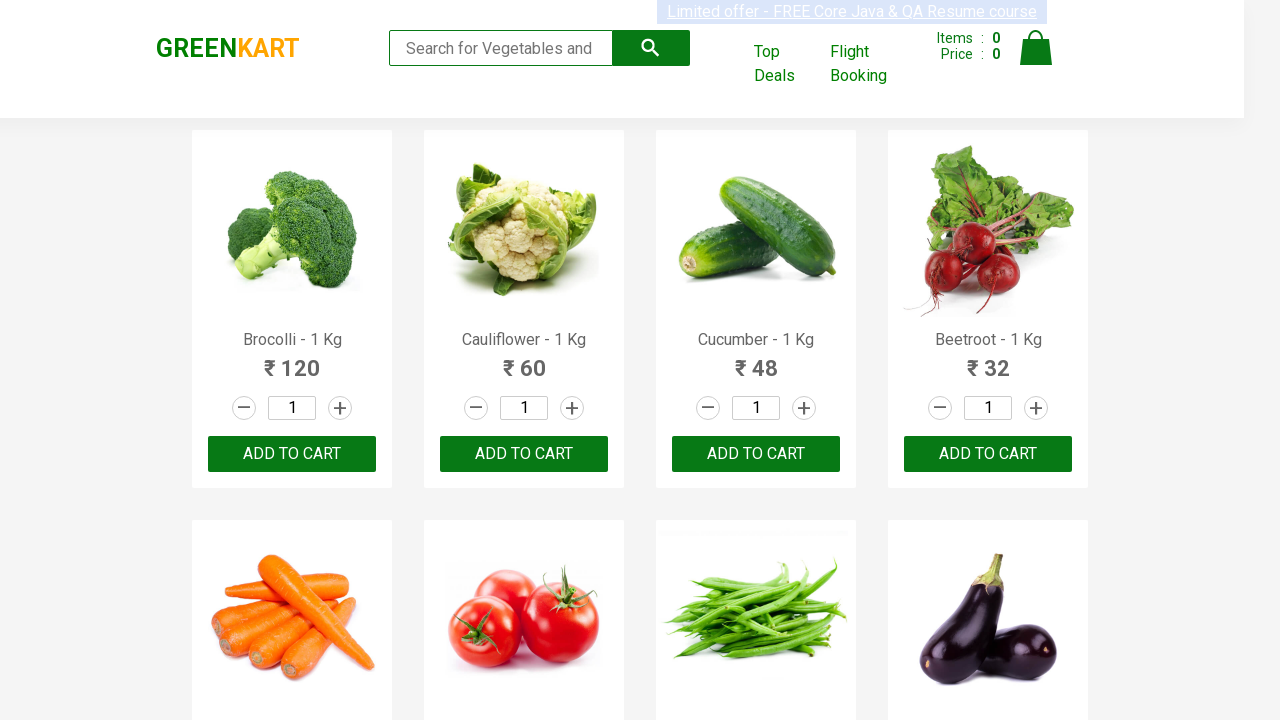

Typed 'ca' in the search box on .search-keyword
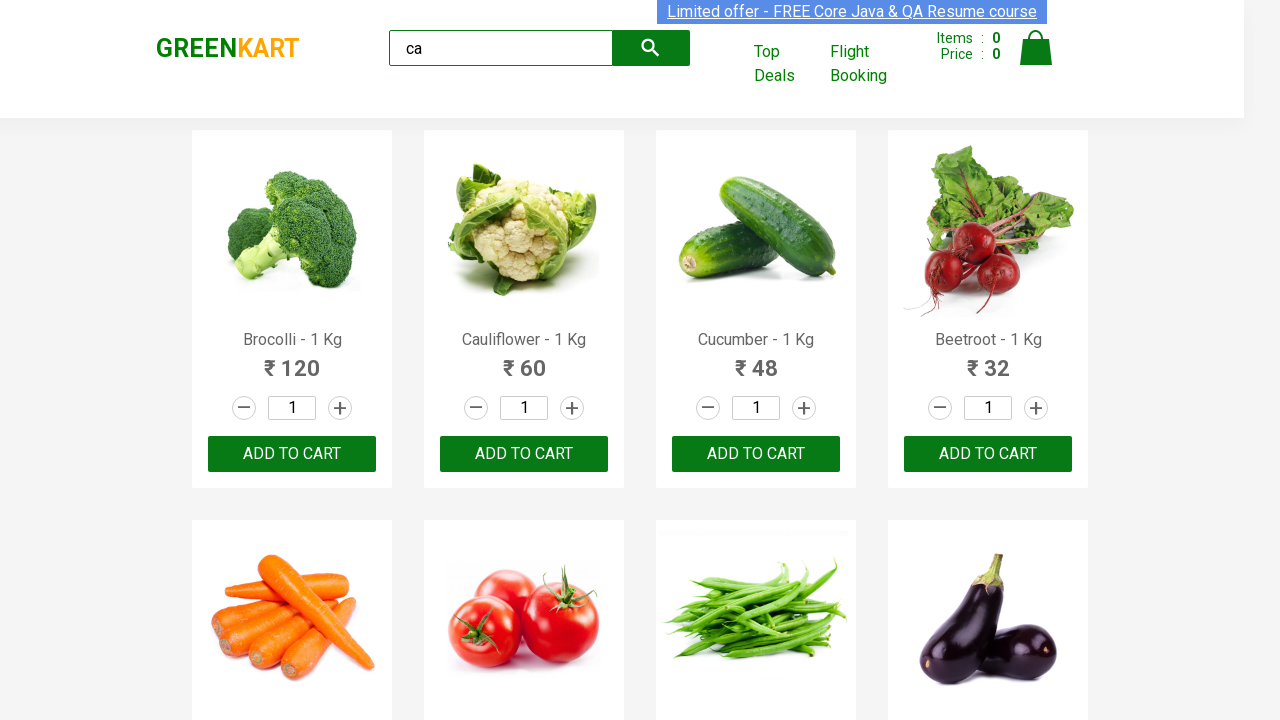

Filtered products loaded and became visible
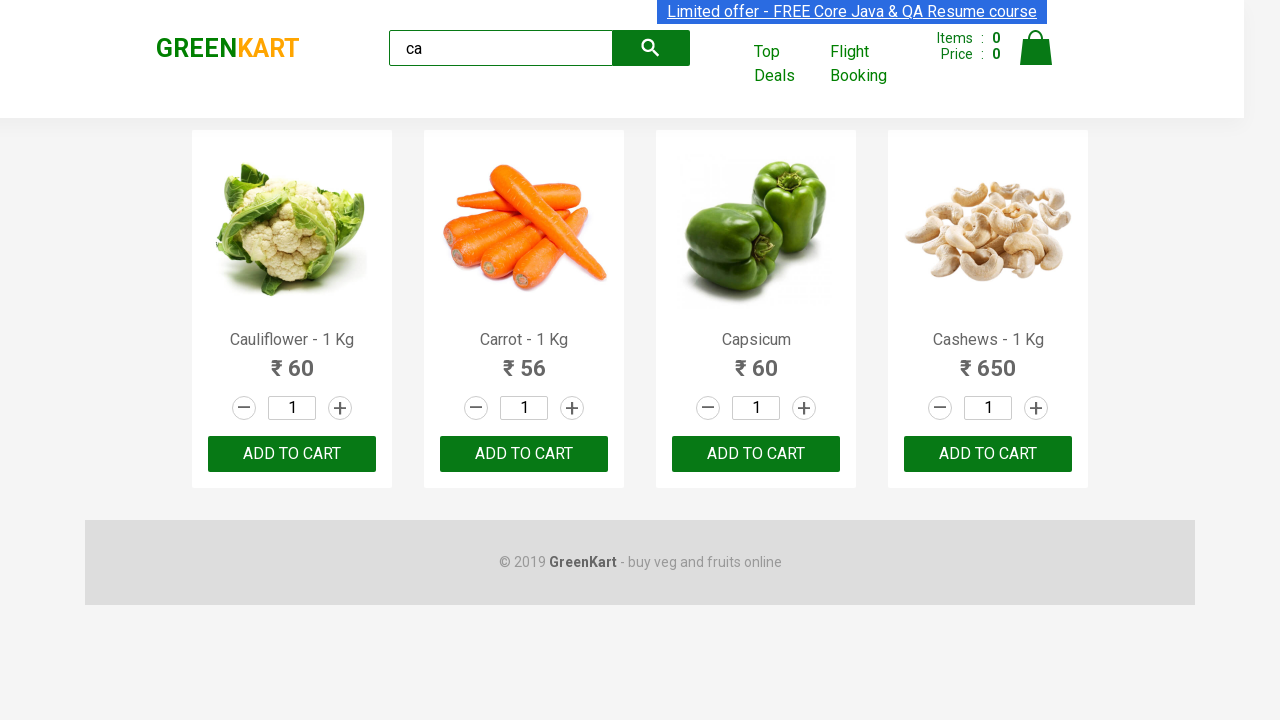

Verified that 4 products are visible after filtering
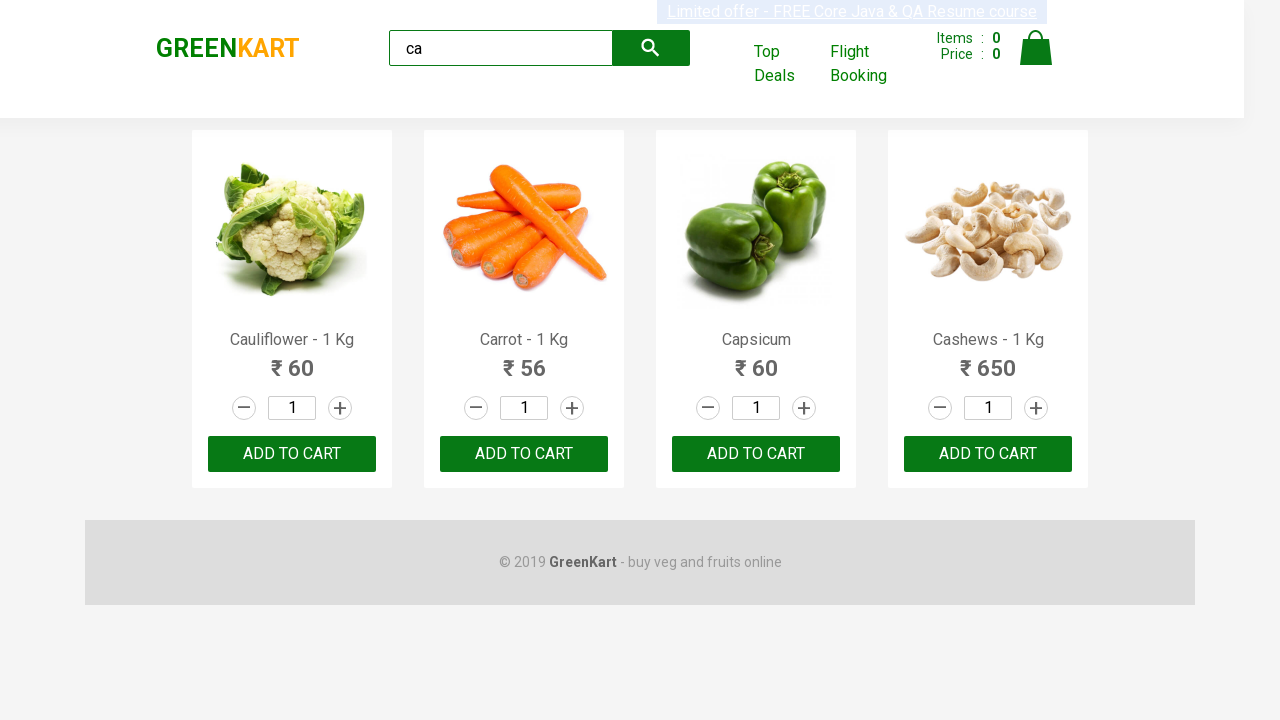

Clicked 'ADD TO CART' button on the second product at (524, 454) on .products .product >> nth=1 >> text=ADD TO CART
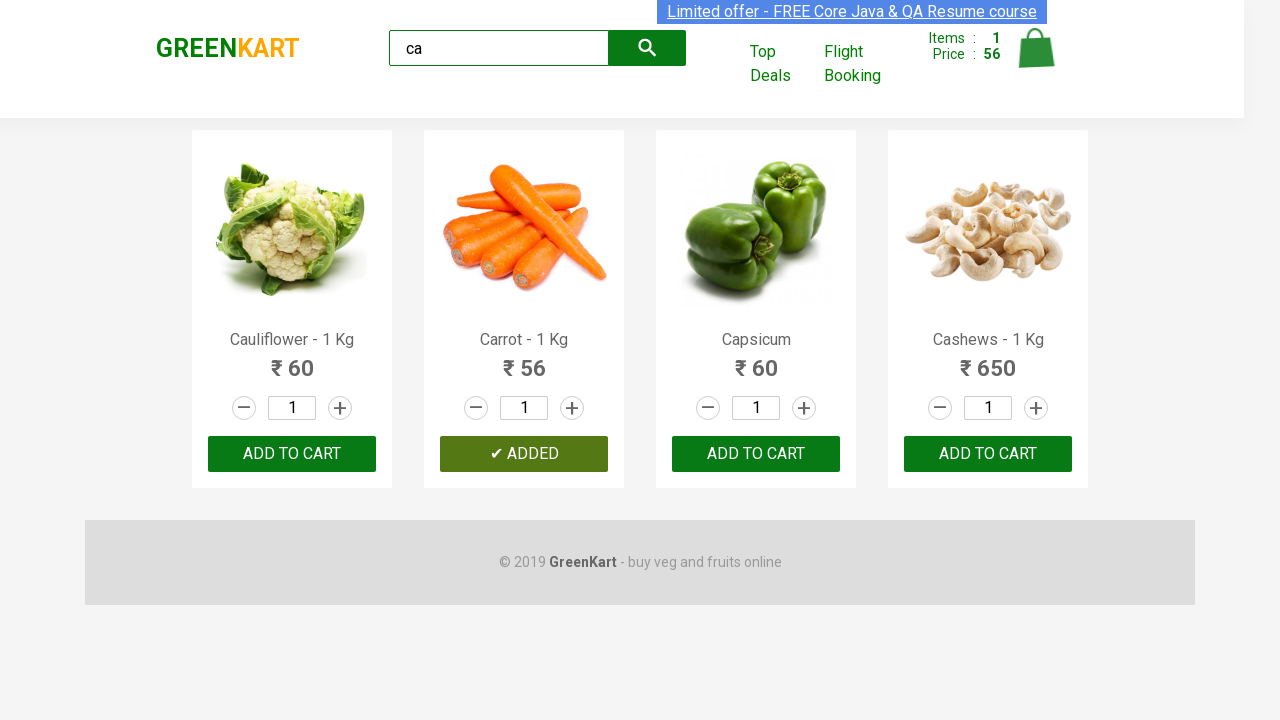

Found and clicked 'ADD TO CART' for Cashews product at (988, 454) on .products .product >> nth=3 >> button
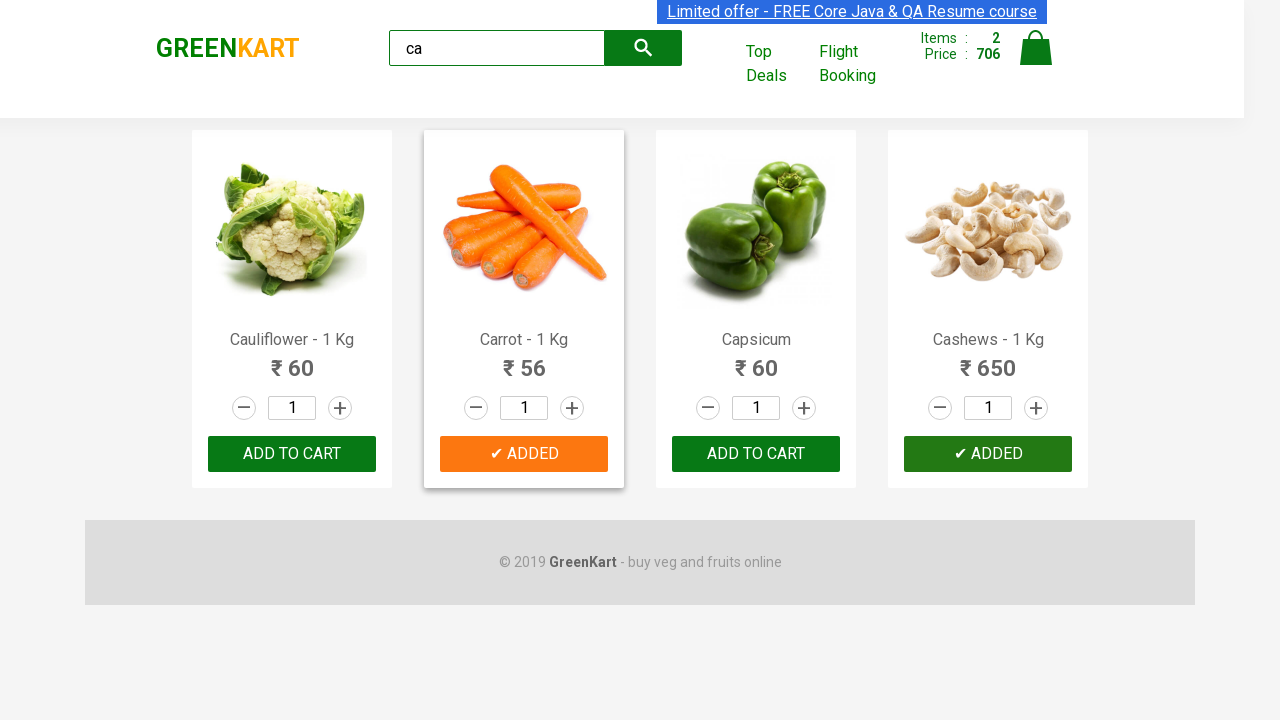

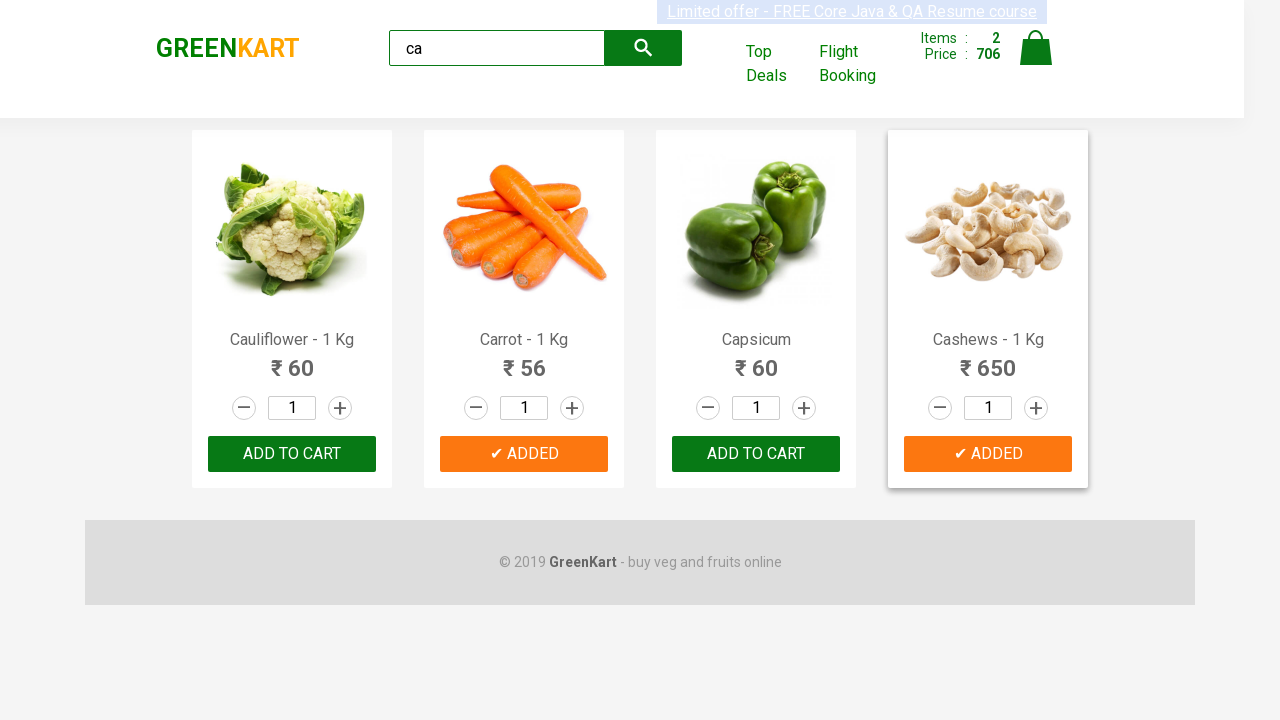